Tests sorting the Due column in ascending order by clicking the column header and verifying the values are sorted correctly using CSS pseudo-classes

Starting URL: http://the-internet.herokuapp.com/tables

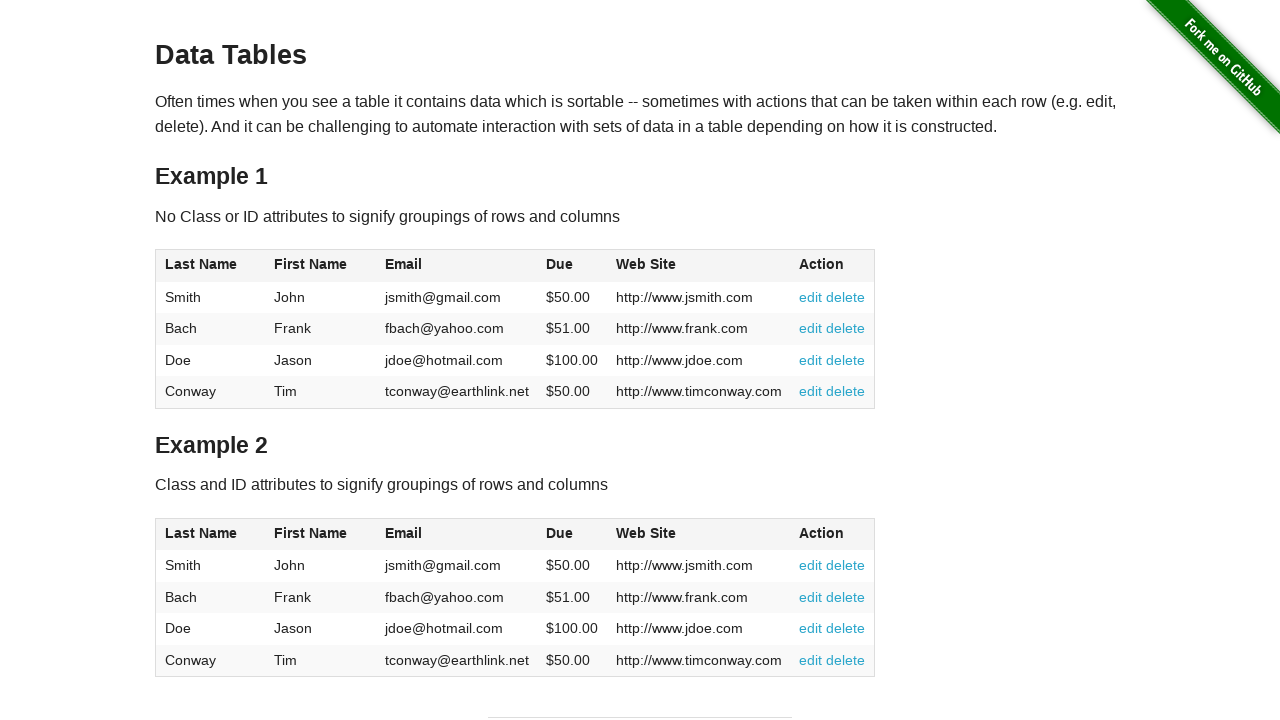

Clicked Due column header (4th column) to sort in ascending order at (572, 266) on #table1 thead tr th:nth-child(4)
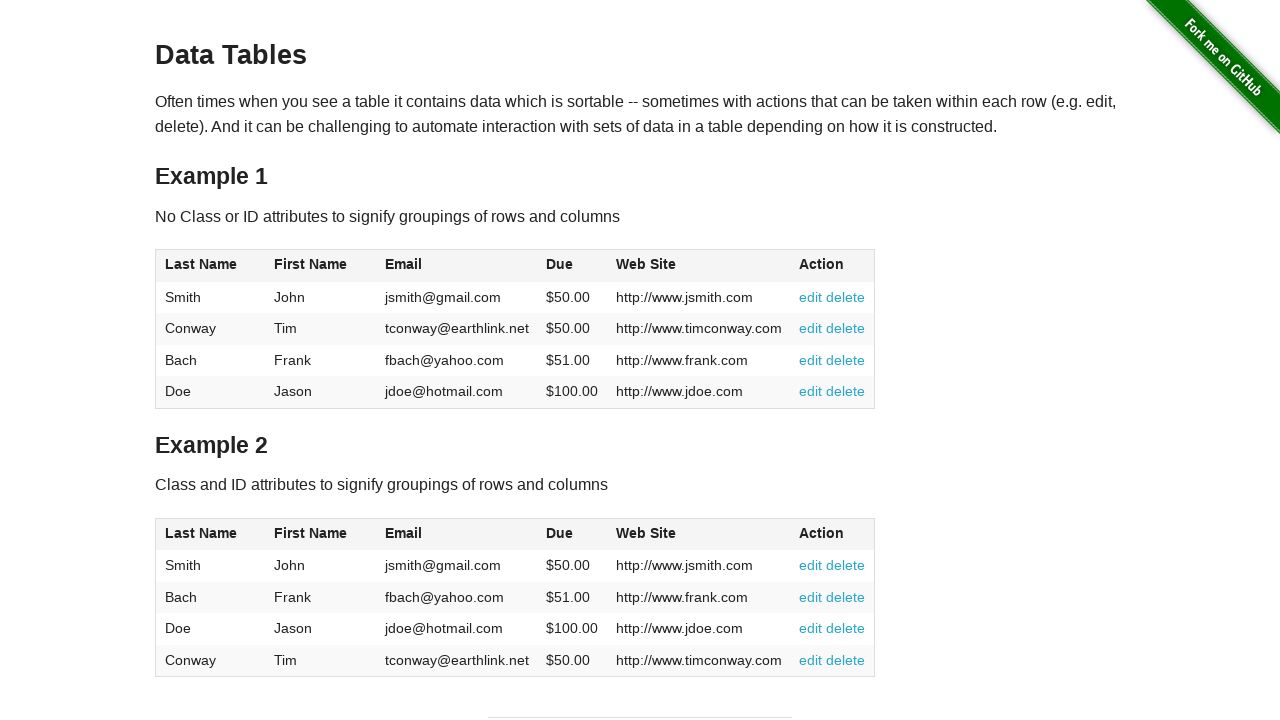

Verified table loaded and Due column data is accessible
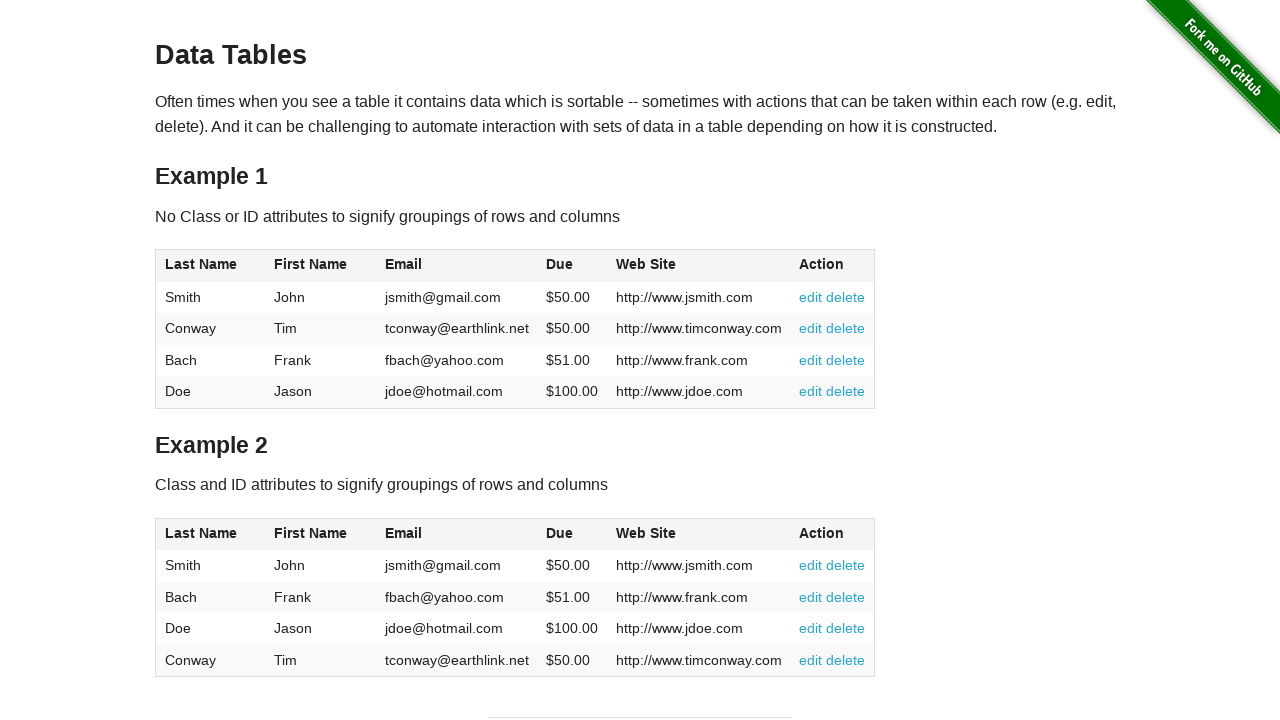

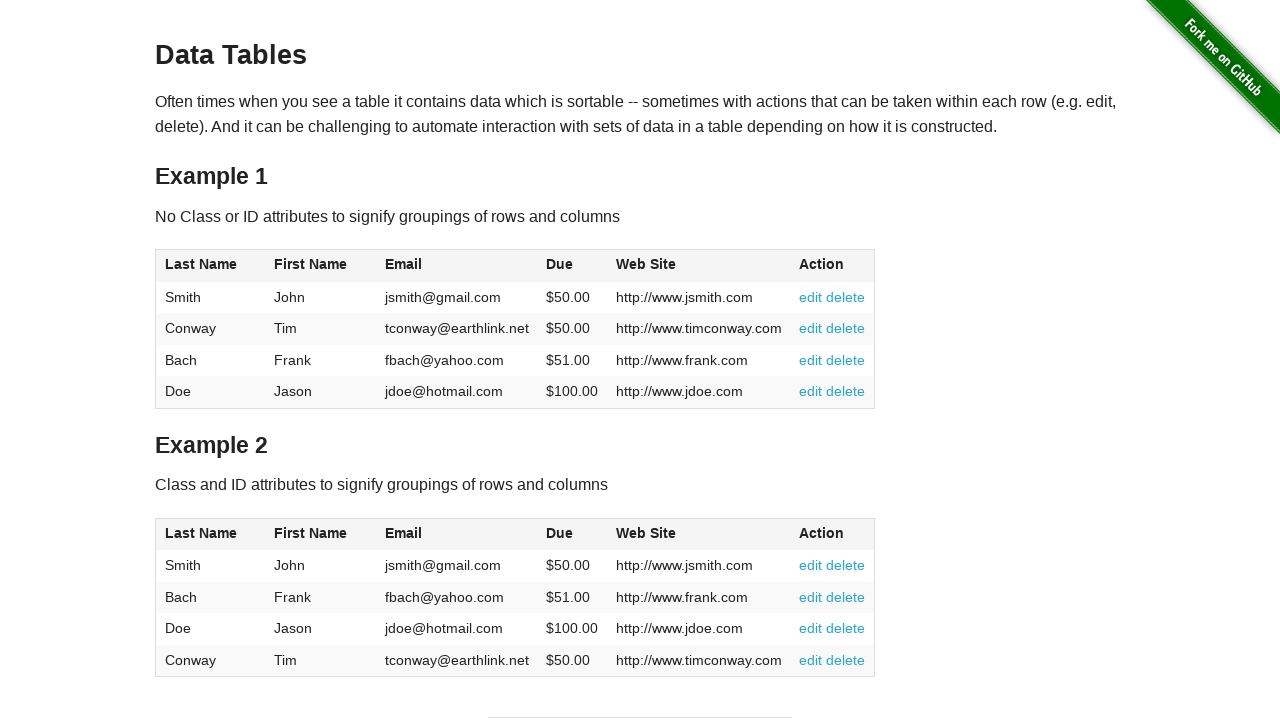